Tests navigation through Selenide GitHub repository by clicking on Wiki tab, verifying soft assertions content is present, and navigating to the Soft assertions wiki page to verify JUnit5 documentation exists

Starting URL: https://github.com/selenide/selenide/tree/main

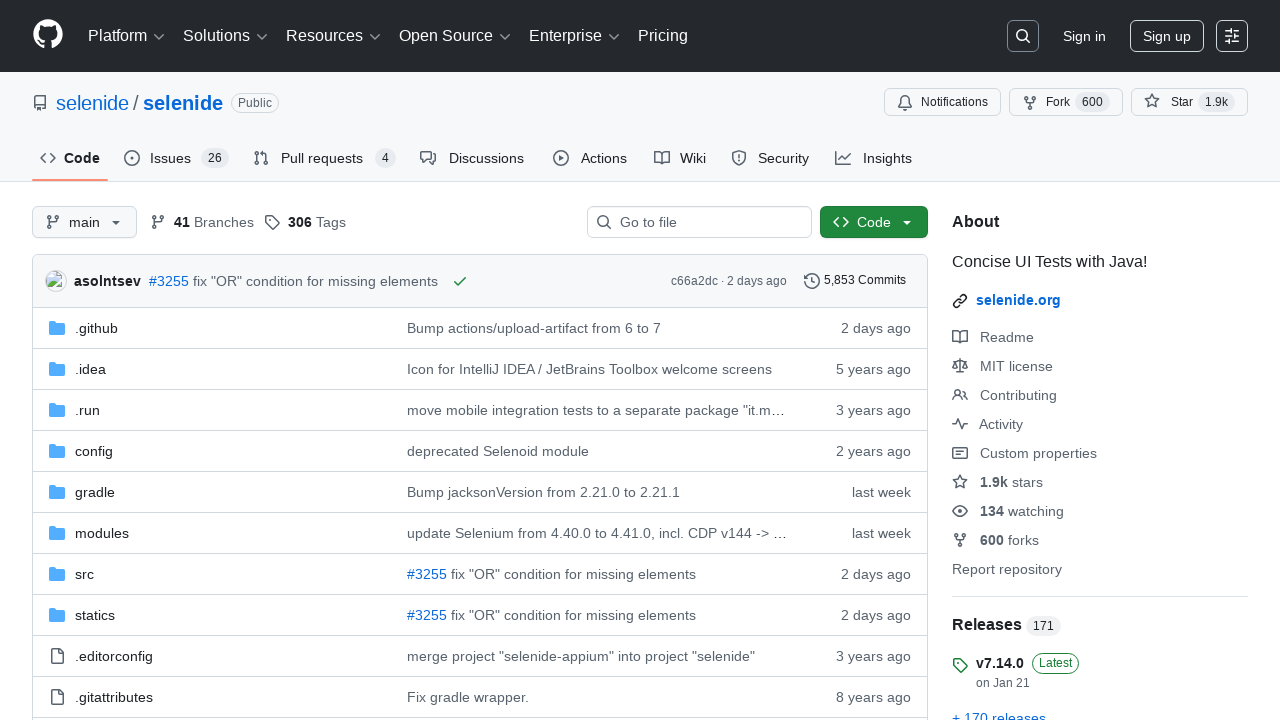

Clicked on Wiki tab at (680, 158) on #wiki-tab
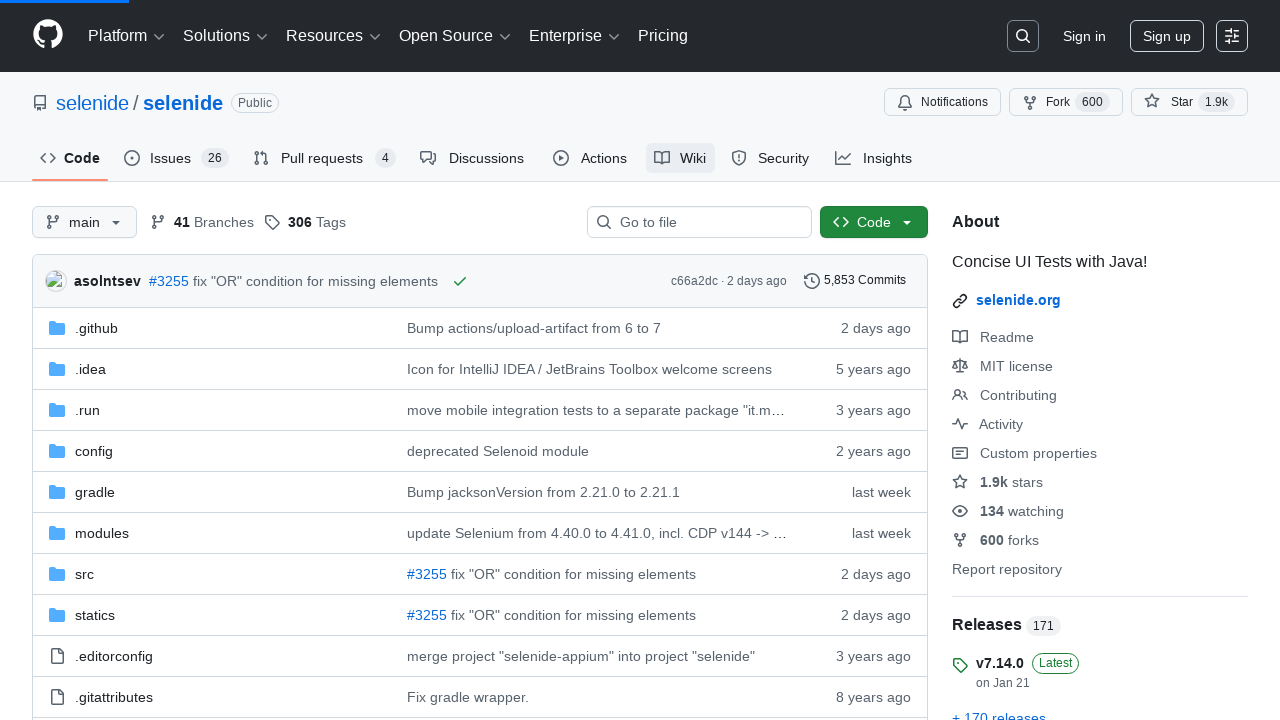

Wiki body loaded
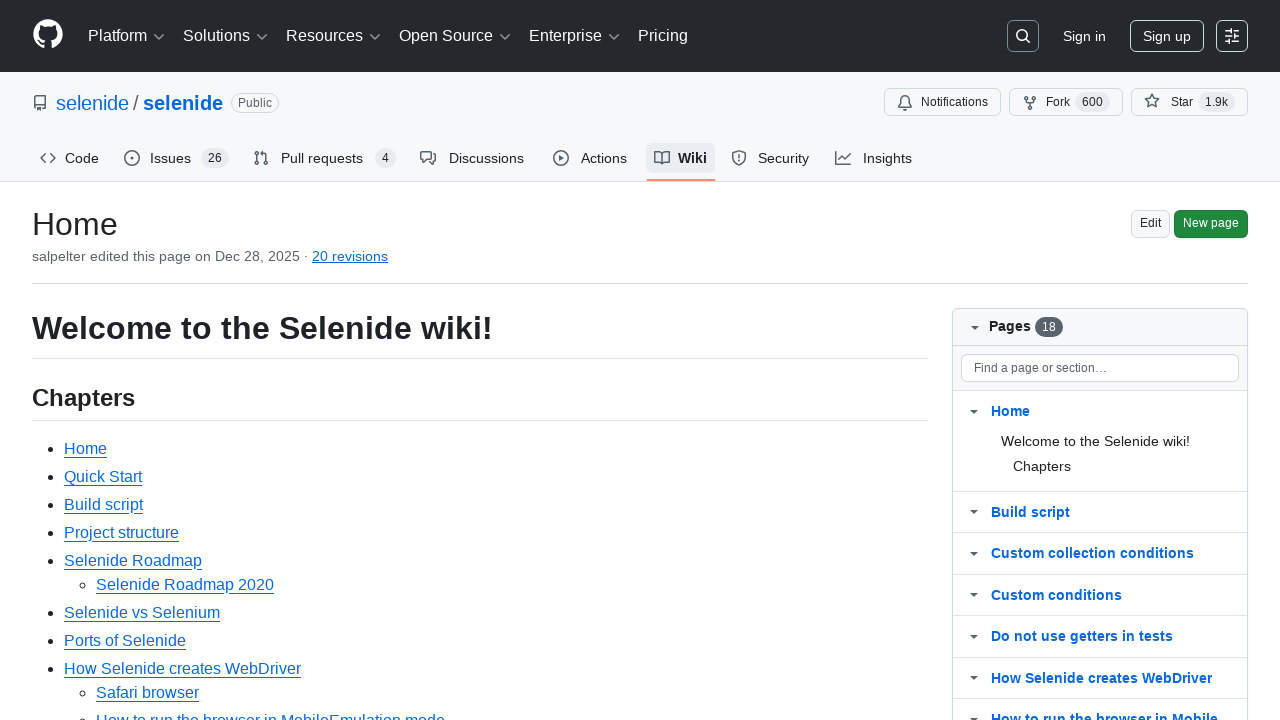

Verified 'Soft assertions' text is present in wiki body
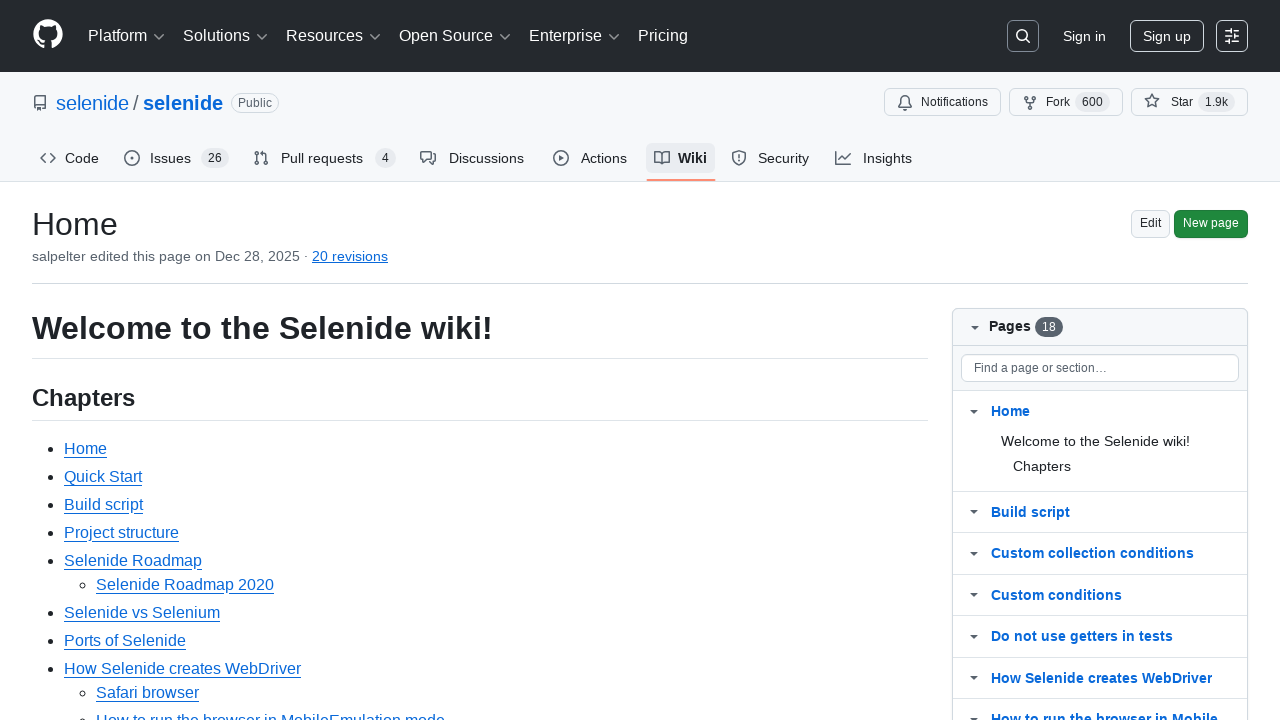

Clicked on 'Soft assertions' link to navigate to Soft assertions wiki page at (116, 360) on a:text('Soft assertions')
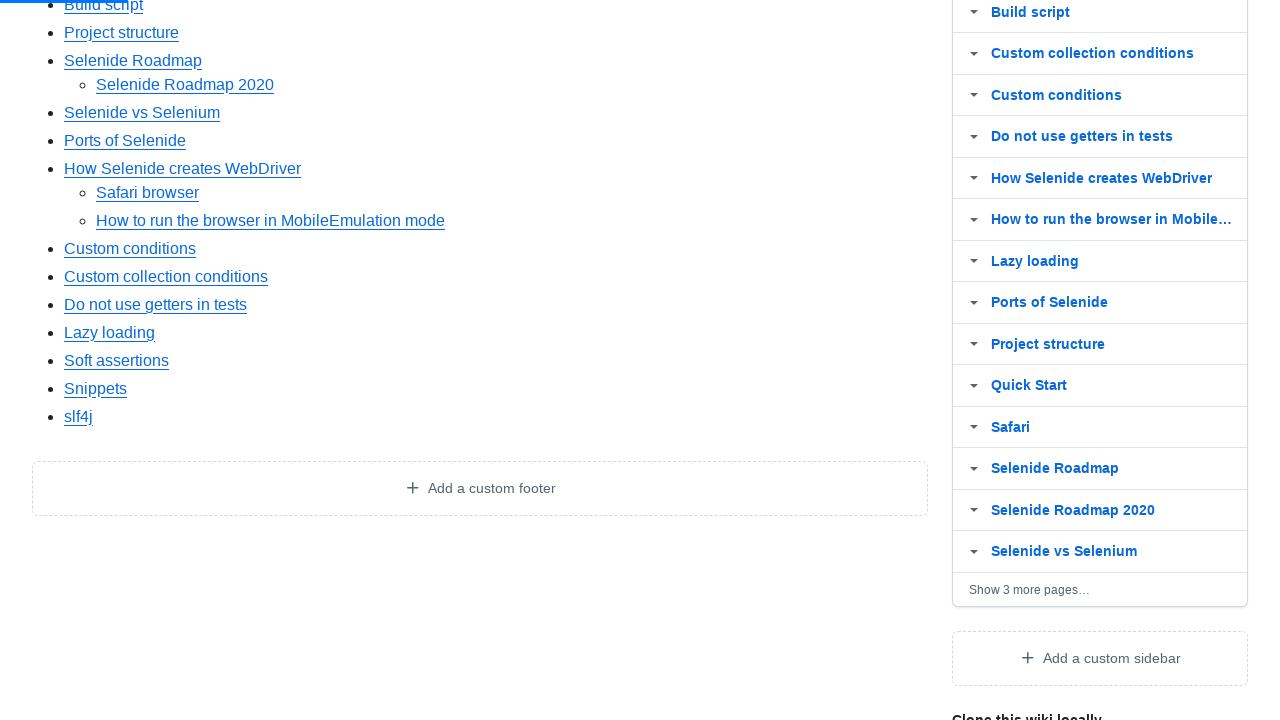

Soft assertions wiki page loaded
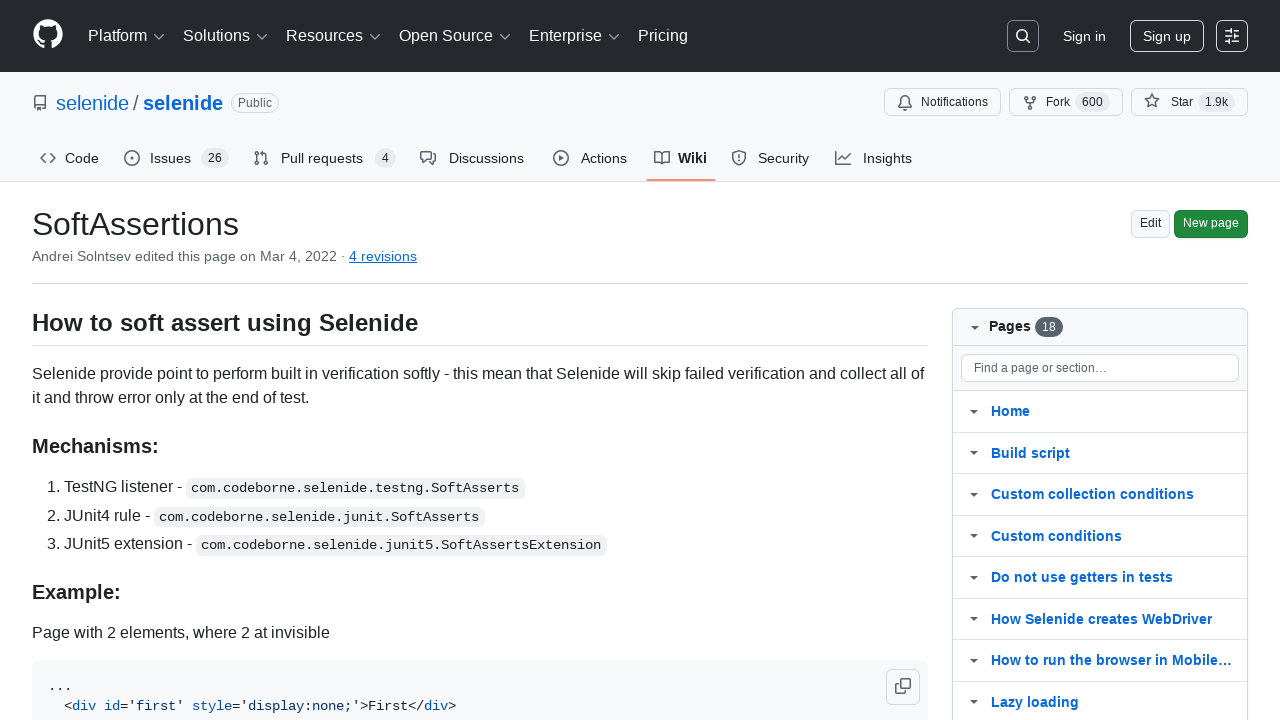

Verified JUnit5 documentation text '3. Using JUnit5 extend test class:' is present in wiki body
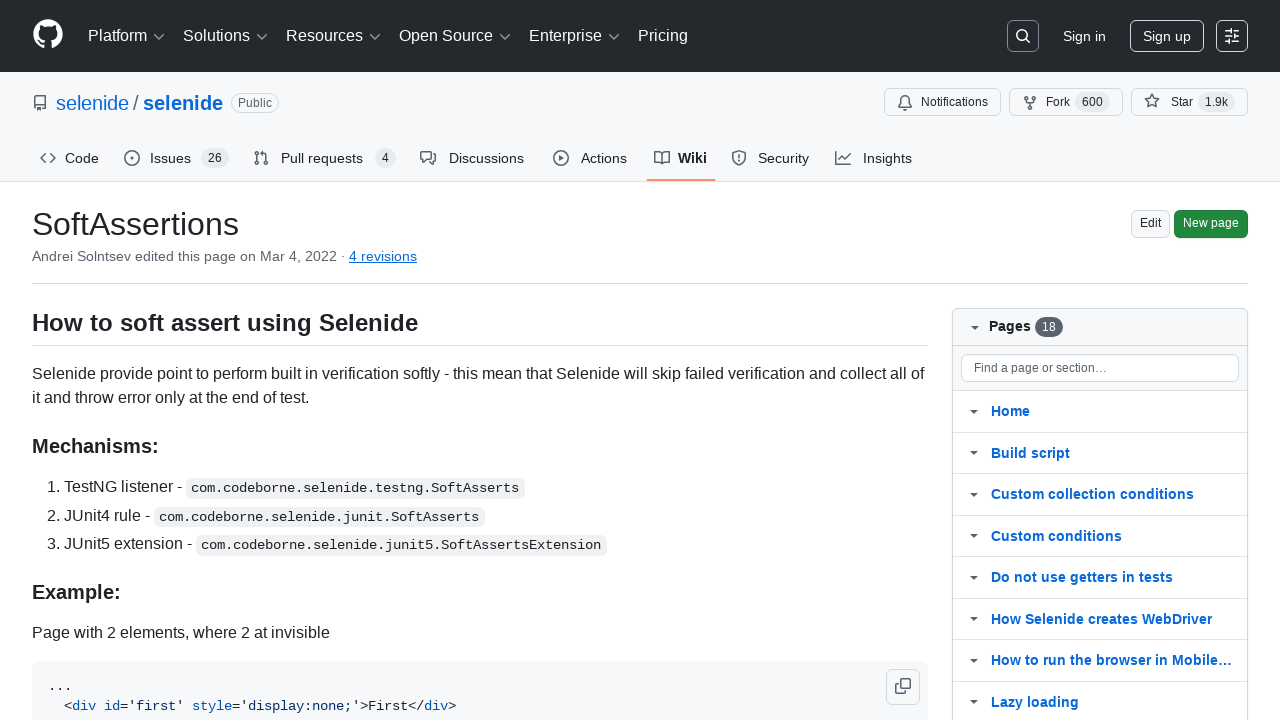

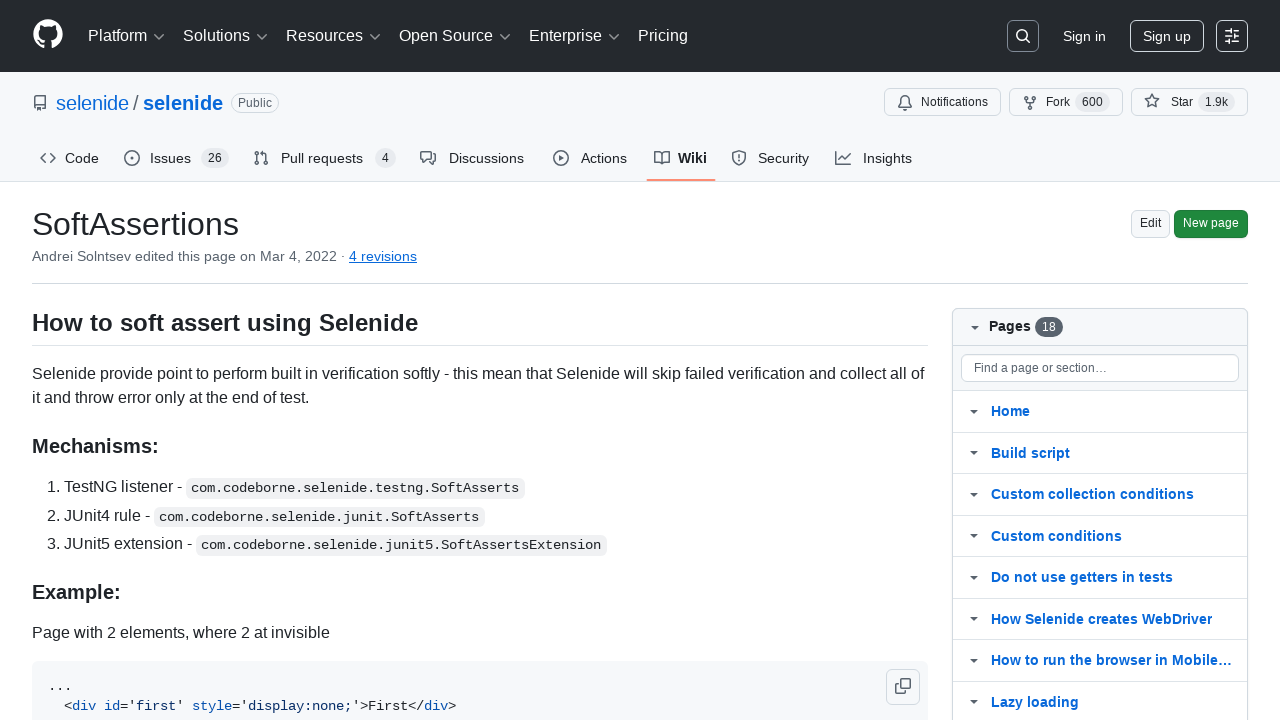